Tests the GreenKart shopping cart functionality by adding multiple vegetable items to the cart, proceeding to checkout, and applying a promo code to verify discount functionality.

Starting URL: https://rahulshettyacademy.com/seleniumPractise/#/

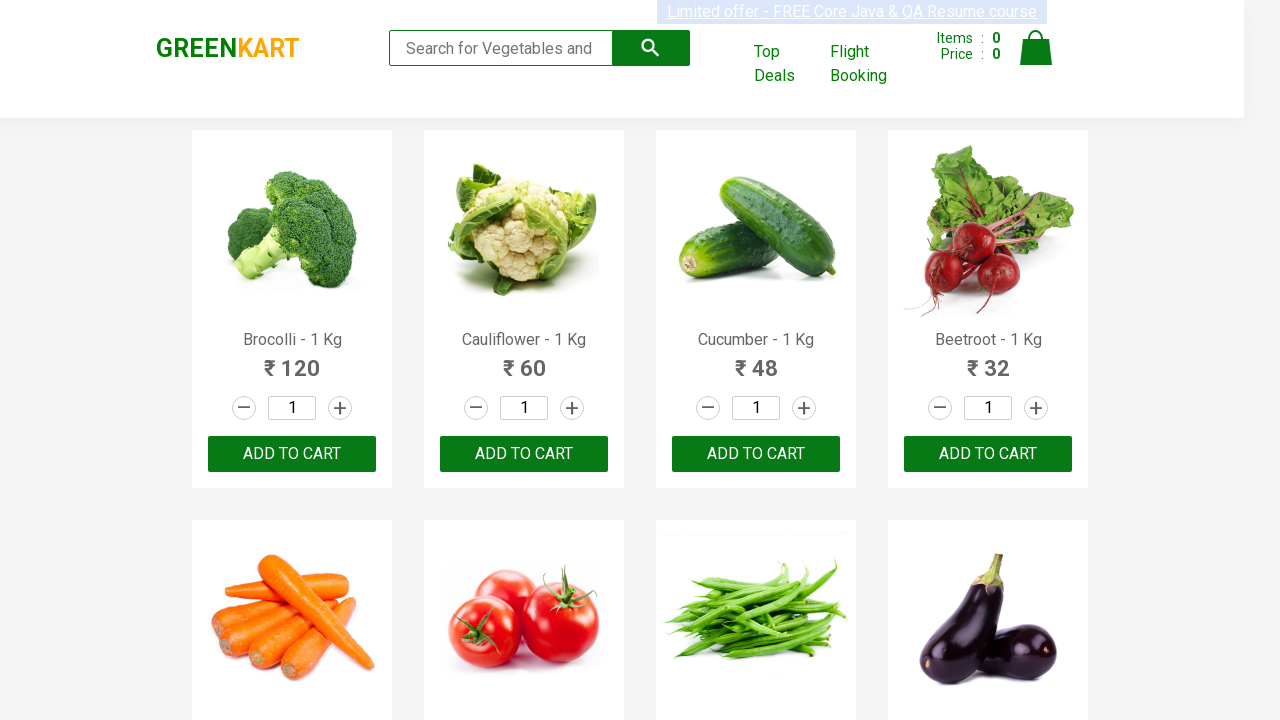

Clicked 'ADD TO CART' button for Cucumber at (292, 454) on //h4[contains(text(),'Cucumber')]/parent::div/parent::div//button[text()='ADD TO
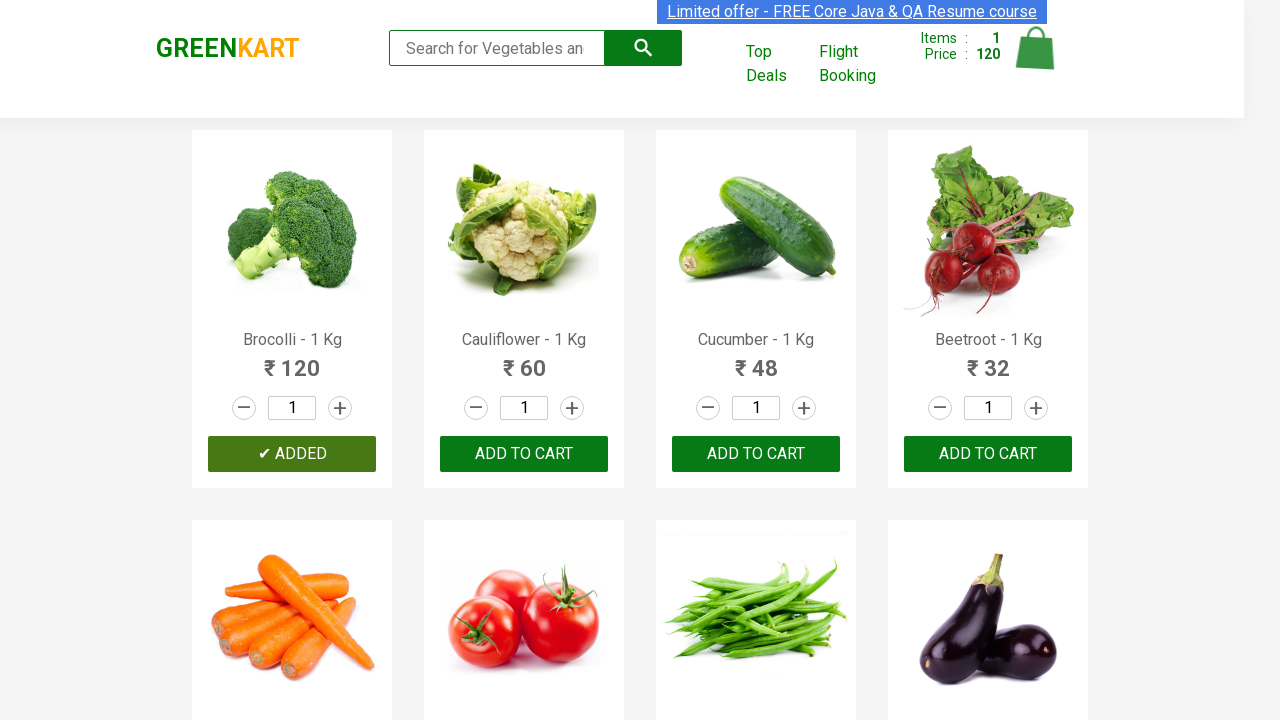

Clicked 'ADD TO CART' button for Brocolli at (524, 454) on //h4[contains(text(),'Brocolli')]/parent::div/parent::div//button[text()='ADD TO
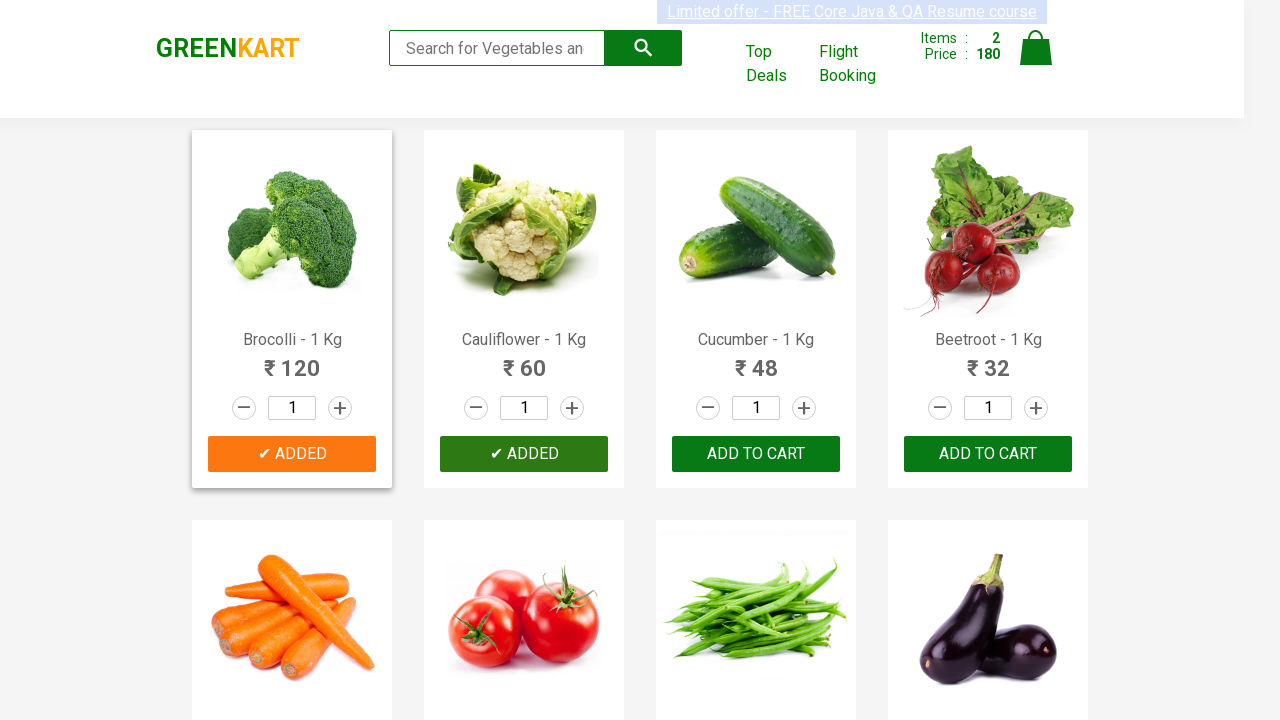

Clicked 'ADD TO CART' button for Beetroot at (756, 454) on //h4[contains(text(),'Beetroot')]/parent::div/parent::div//button[text()='ADD TO
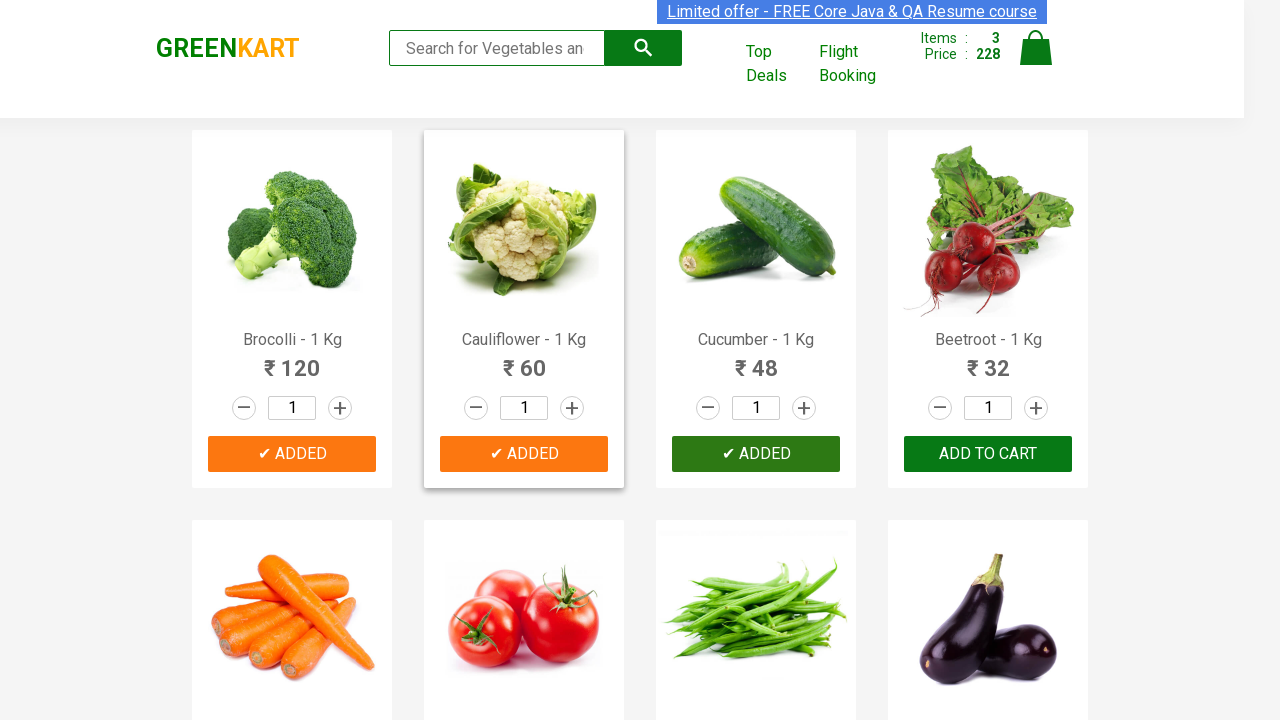

Clicked 'ADD TO CART' button for Carrot at (988, 454) on //h4[contains(text(),'Carrot')]/parent::div/parent::div//button[text()='ADD TO C
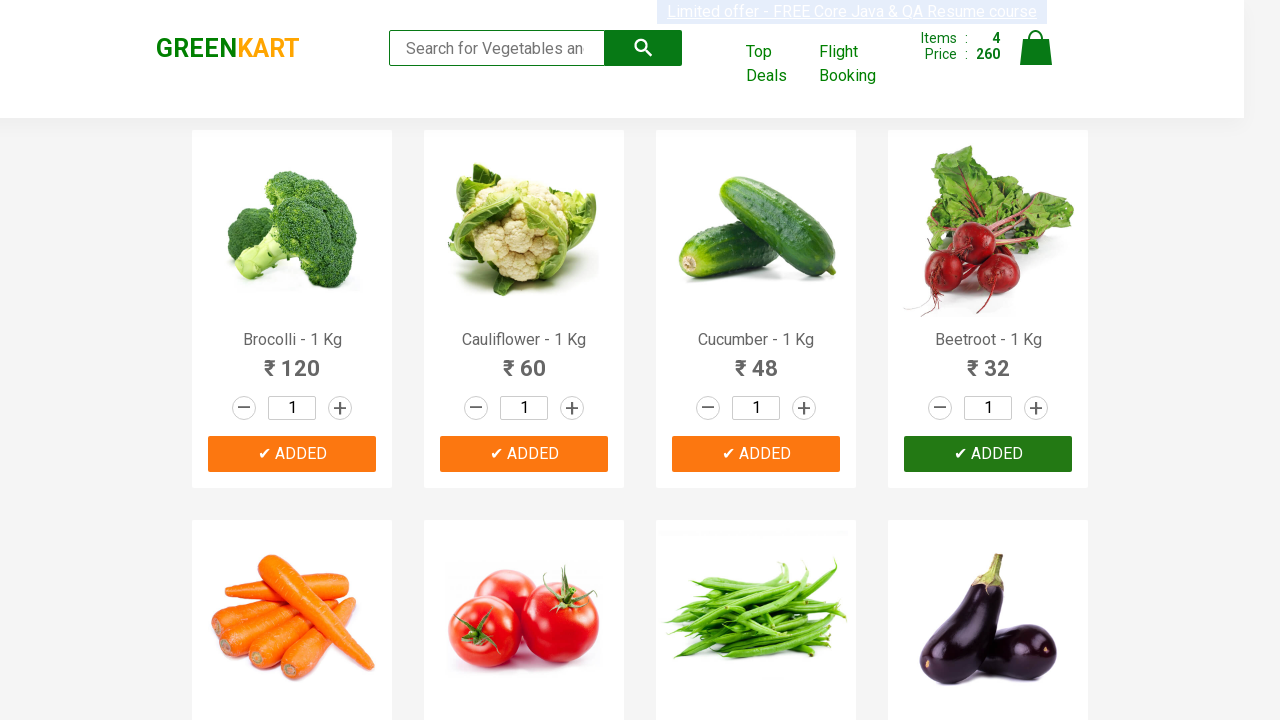

Clicked on cart icon to view shopping cart at (1036, 48) on xpath=//img[@alt='Cart']
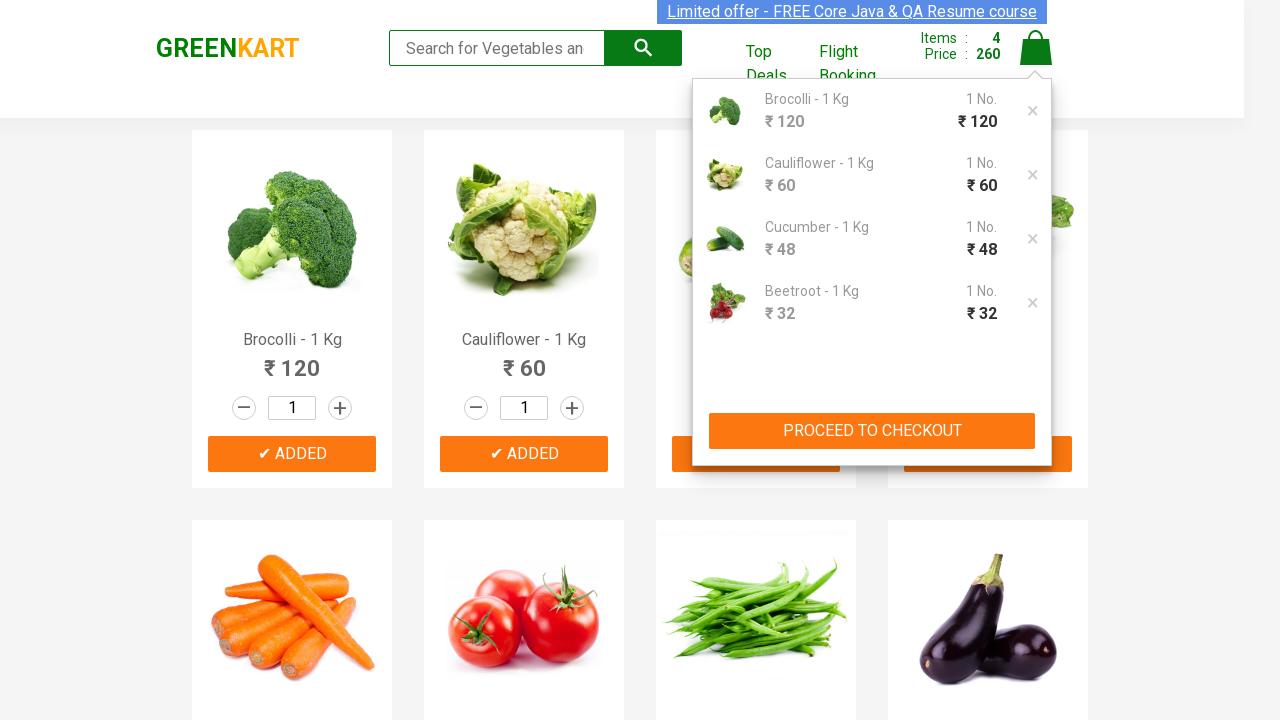

Clicked 'PROCEED TO CHECKOUT' button at (872, 431) on xpath=//button[text()='PROCEED TO CHECKOUT']
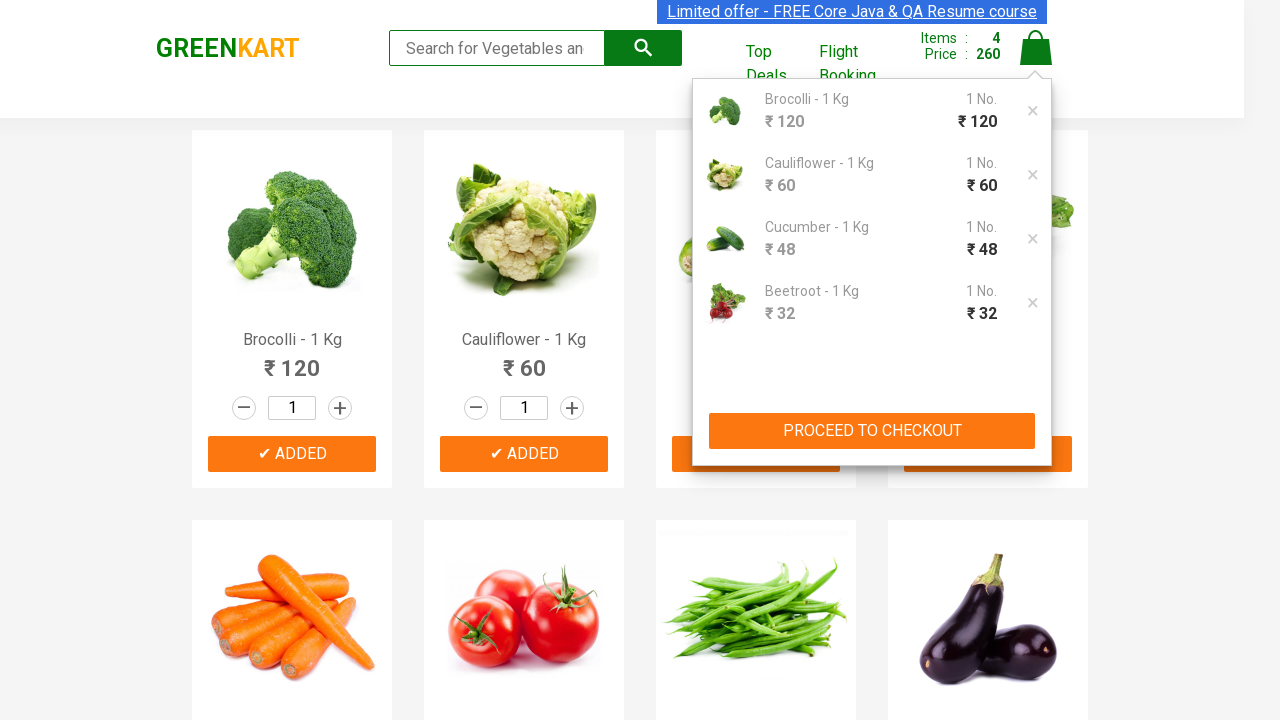

Entered promo code 'rahulshettyacademy' on input.promoCode
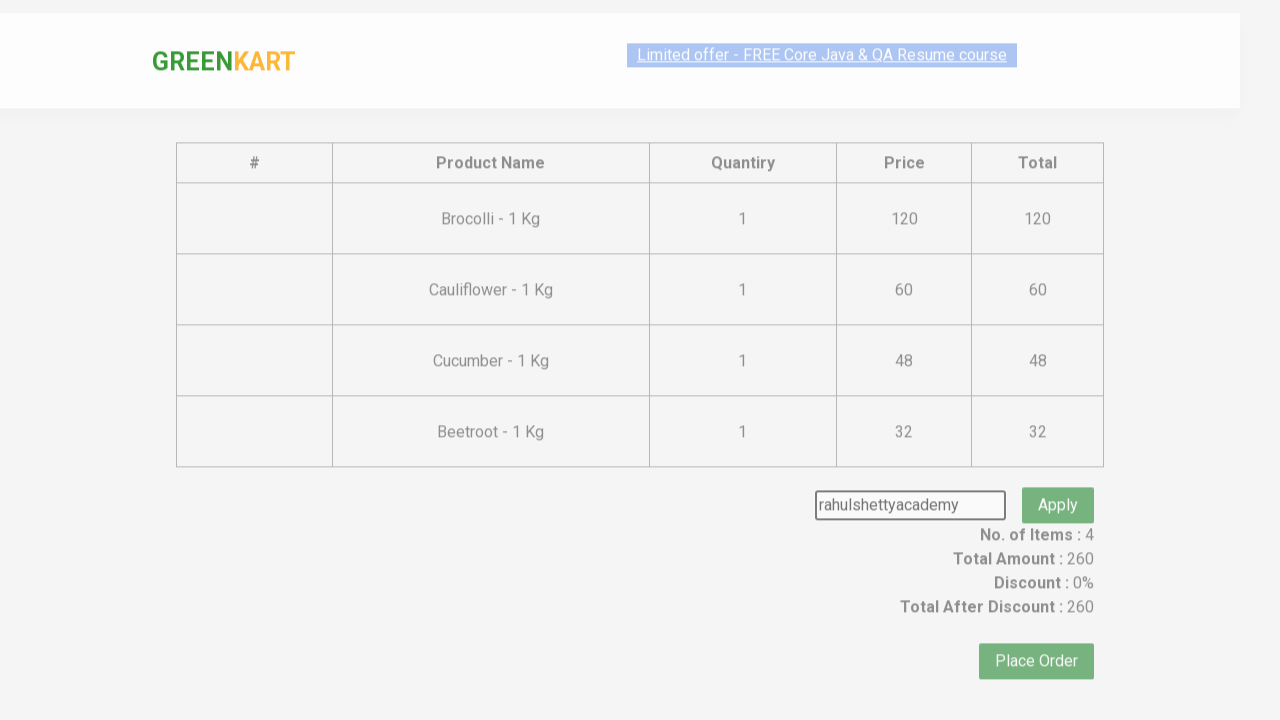

Clicked 'Apply' button to apply promo code at (1058, 477) on button.promoBtn
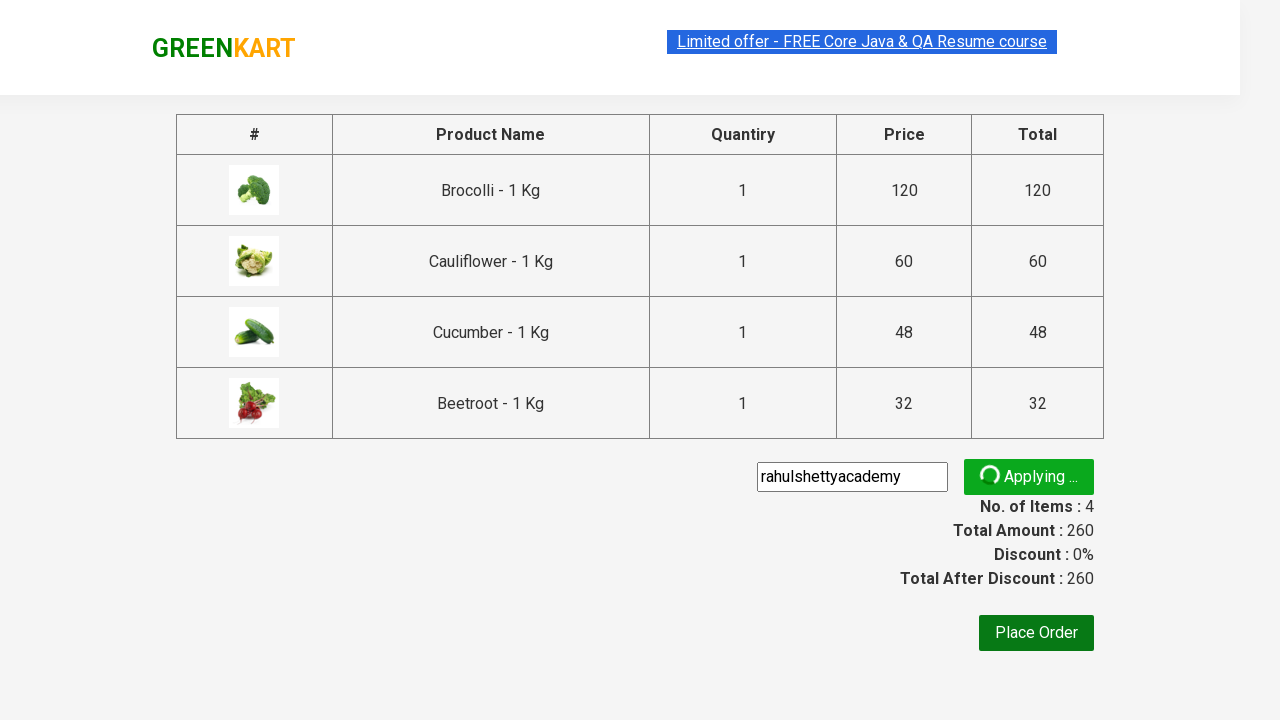

Promo code discount information appeared on page
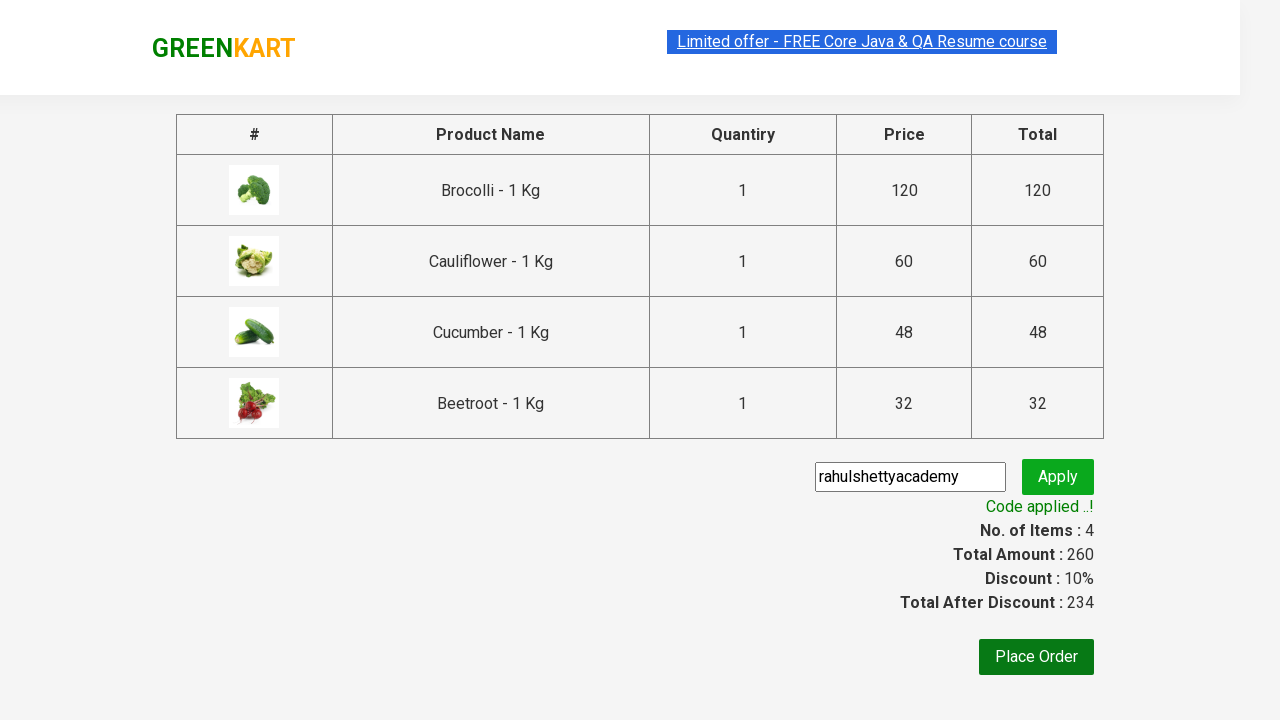

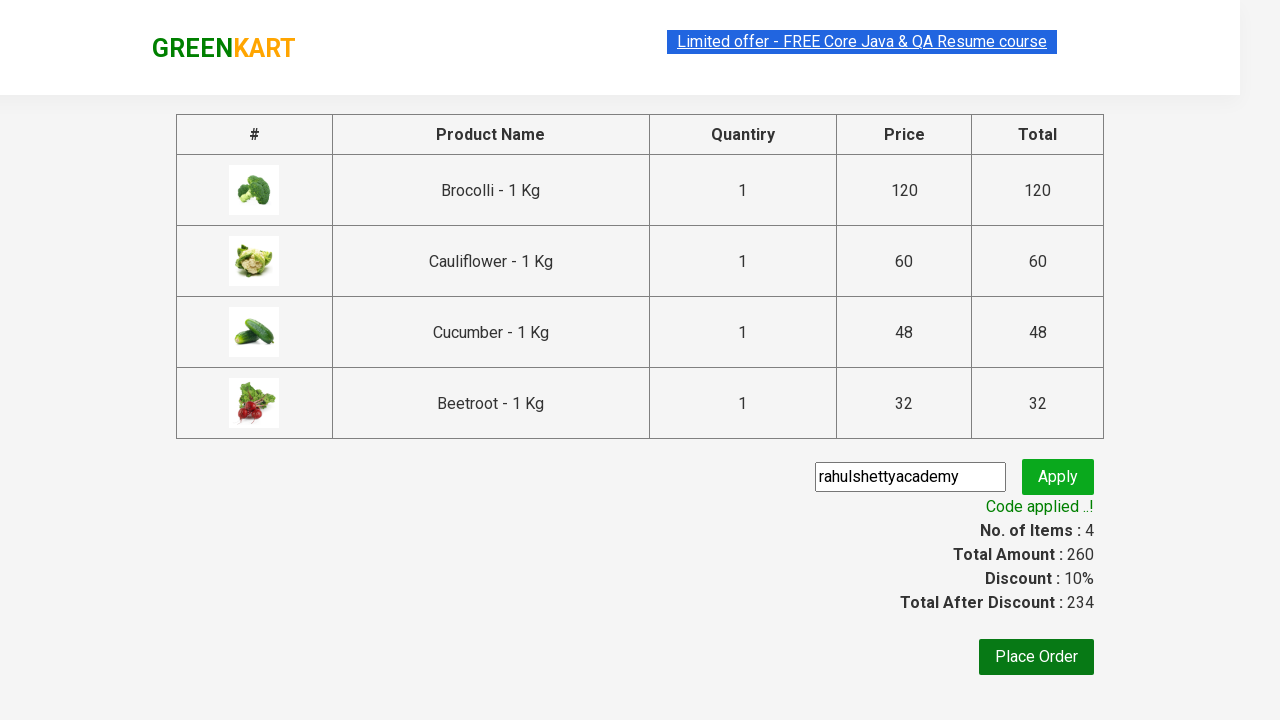